Tests the autocomplete functionality by typing a partial country name, waiting for suggestions to appear, and selecting "India" from the dropdown list

Starting URL: https://rahulshettyacademy.com/AutomationPractice/

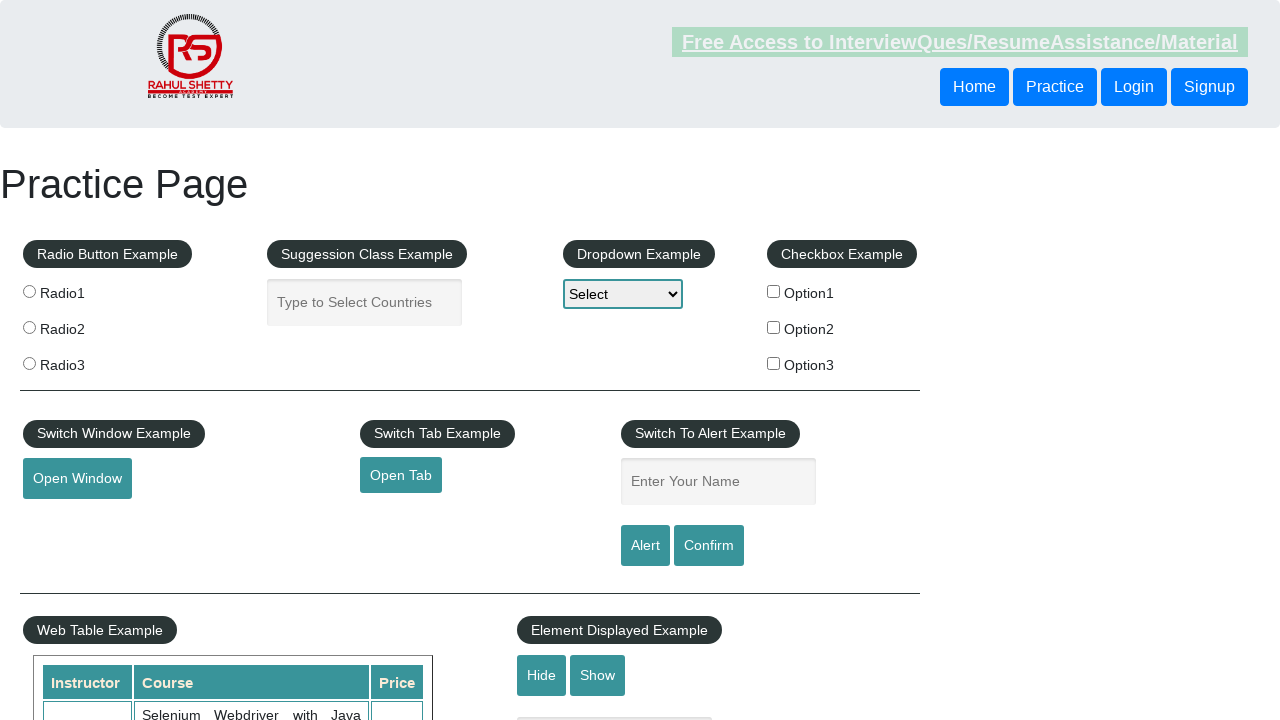

Typed 'Ind' in autocomplete field on #autocomplete
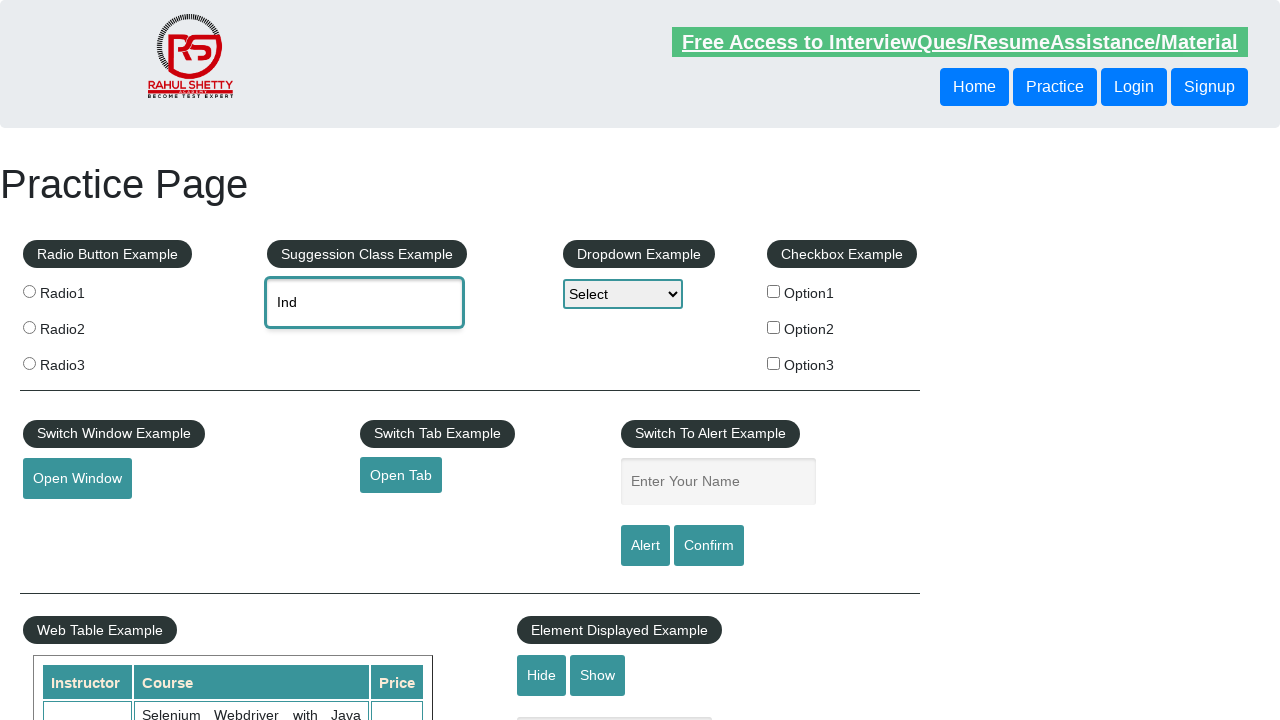

Autocomplete suggestions appeared
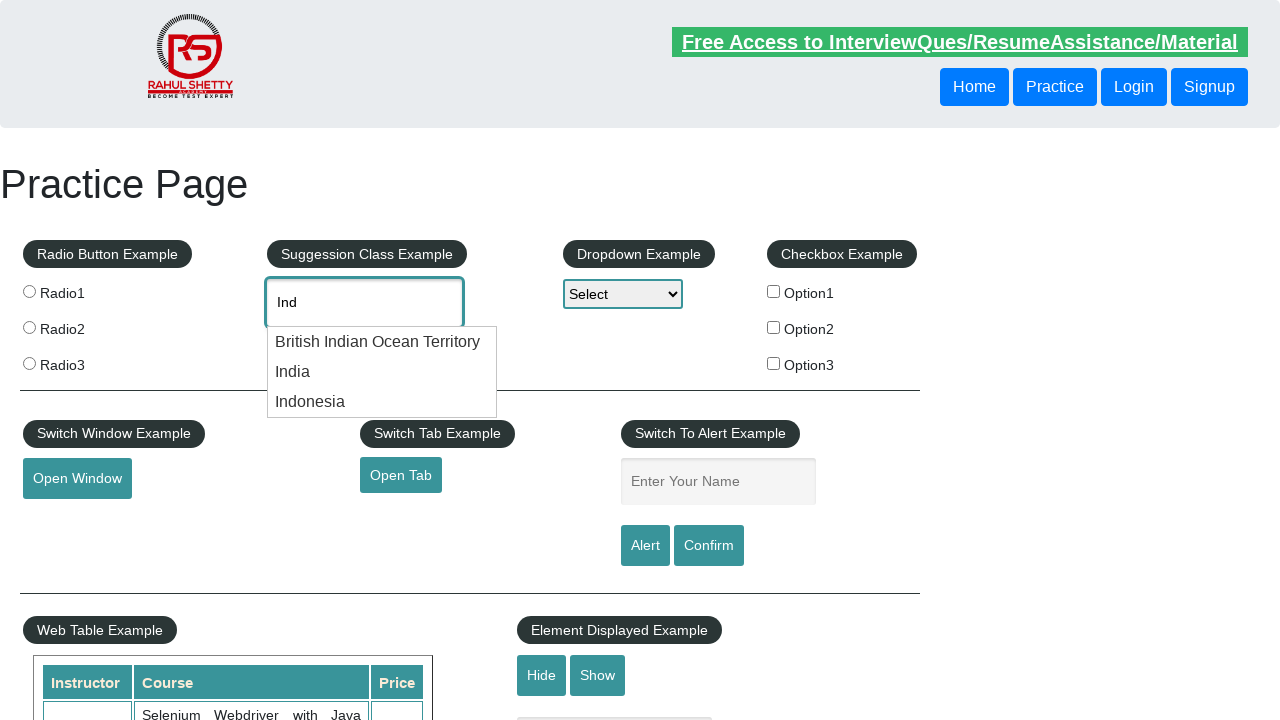

Pressed down arrow to navigate suggestions
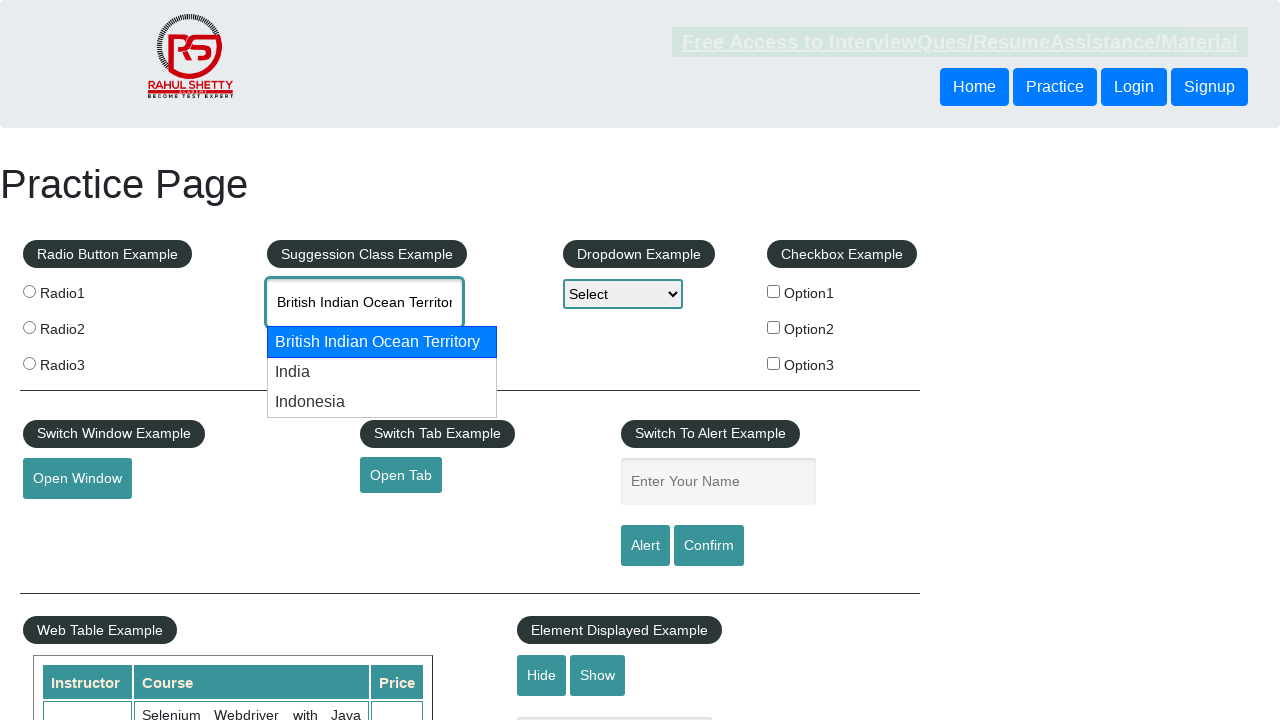

Selected 'India' from autocomplete dropdown at (382, 342) on .ui-menu-item:has-text('India')
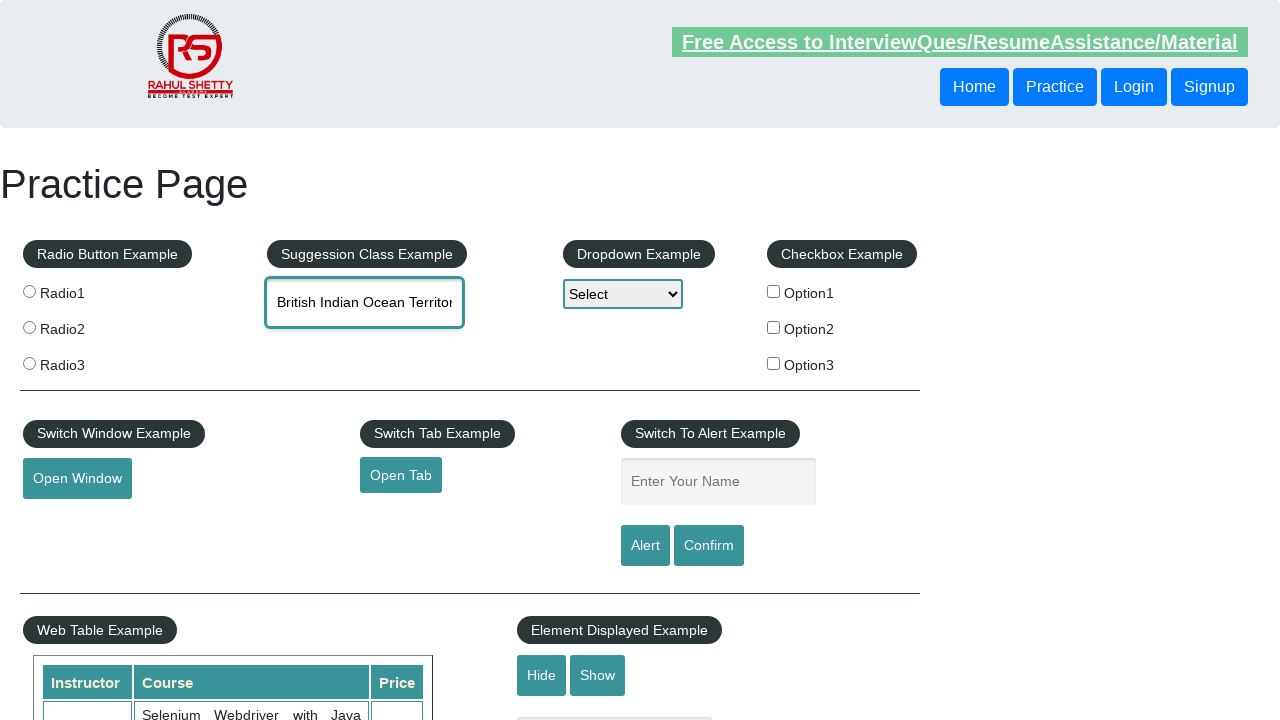

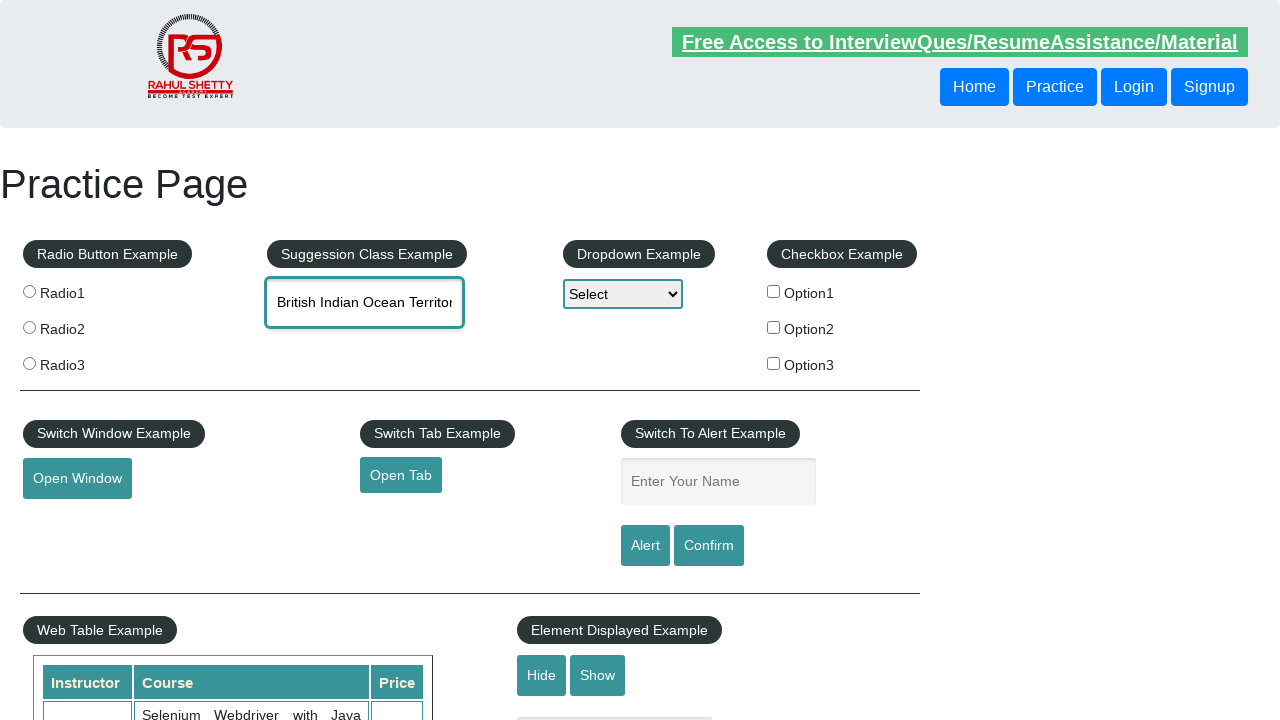